Tests search autocomplete by typing "abri" and verifying the input is autocompleted to "Abricot"

Starting URL: https://labasse.github.io/fruits/

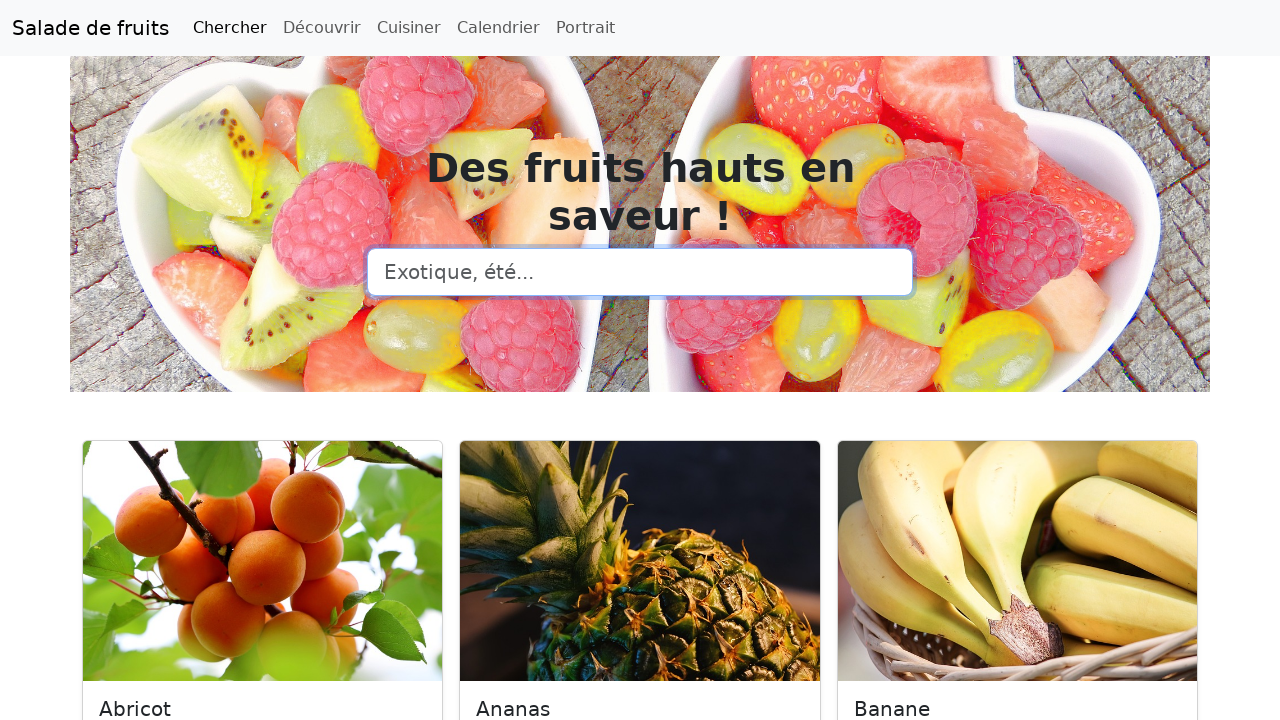

Navigated to fruit search page
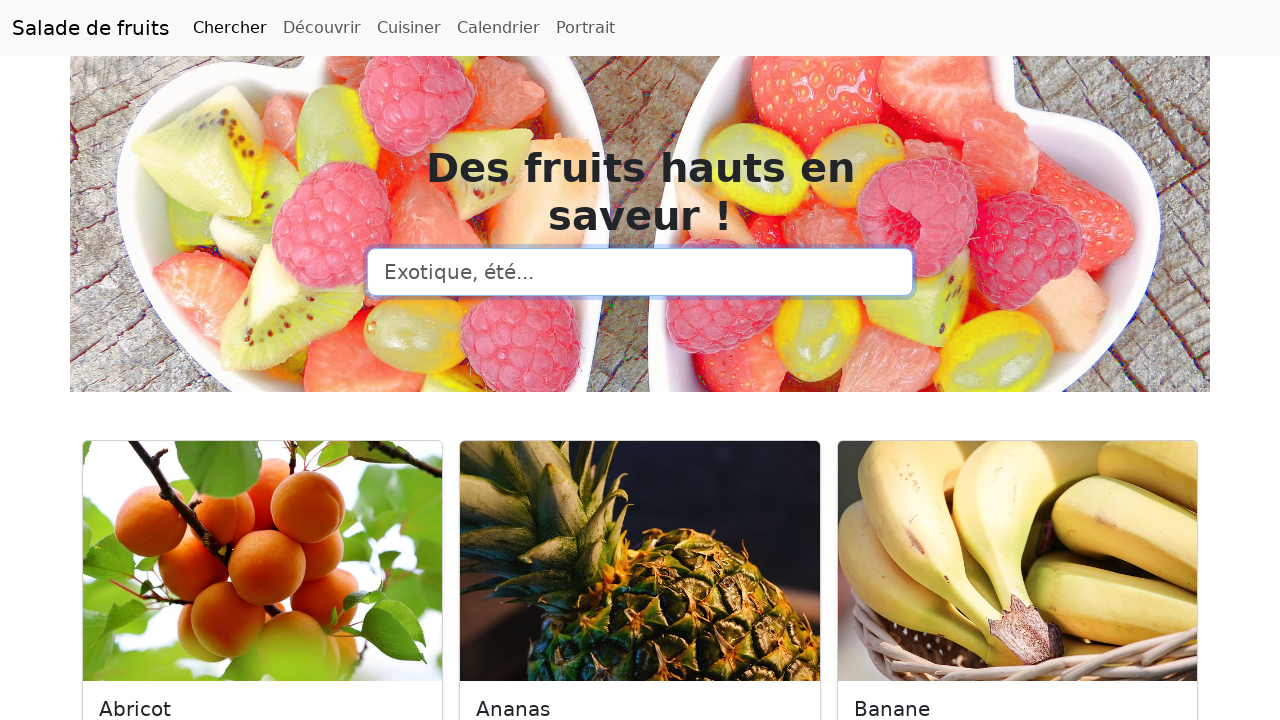

Clicked on search input field at (640, 272) on input[type=search]
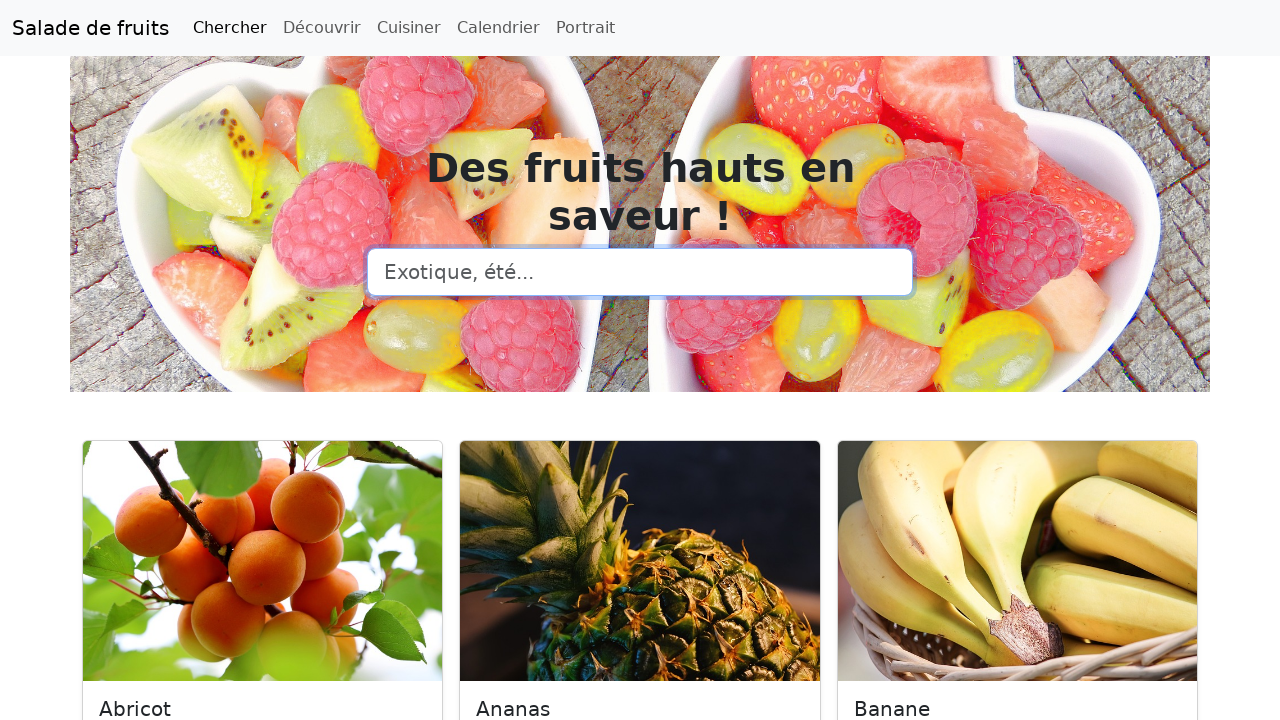

Typed 'abri' into search field on input[type=search]
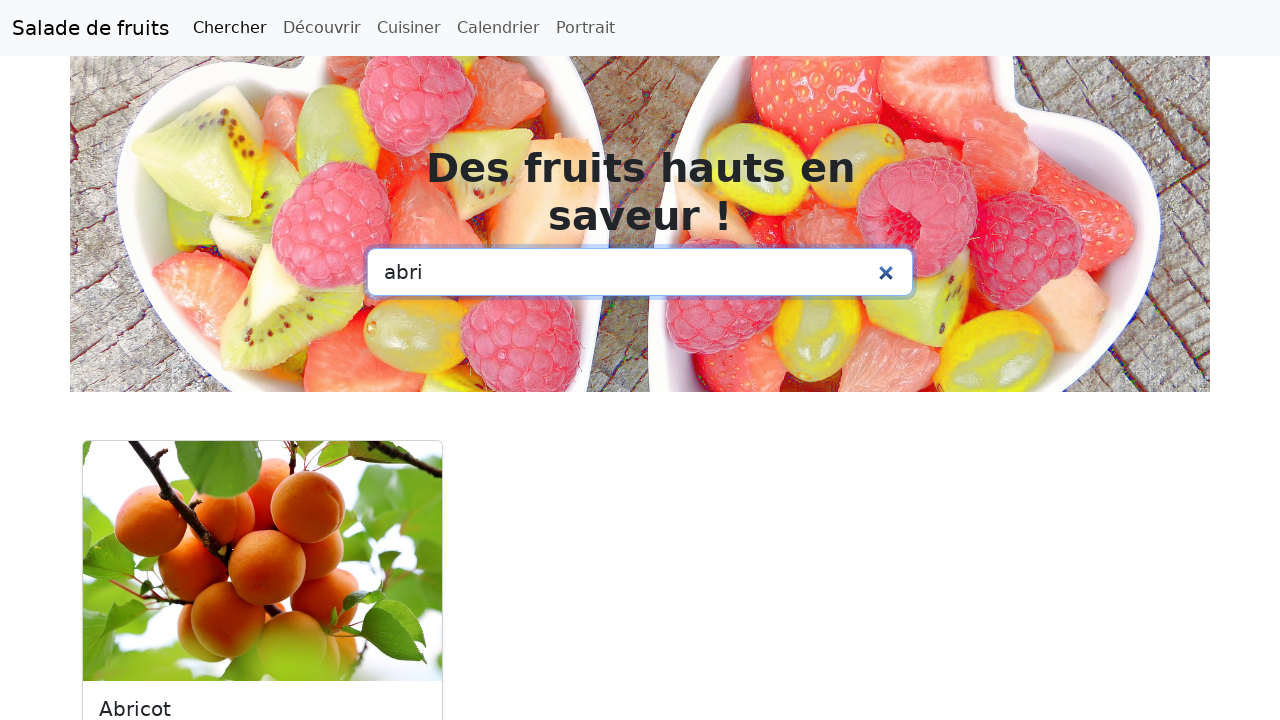

Autocomplete changed input value from 'abri' to 'Abricot'
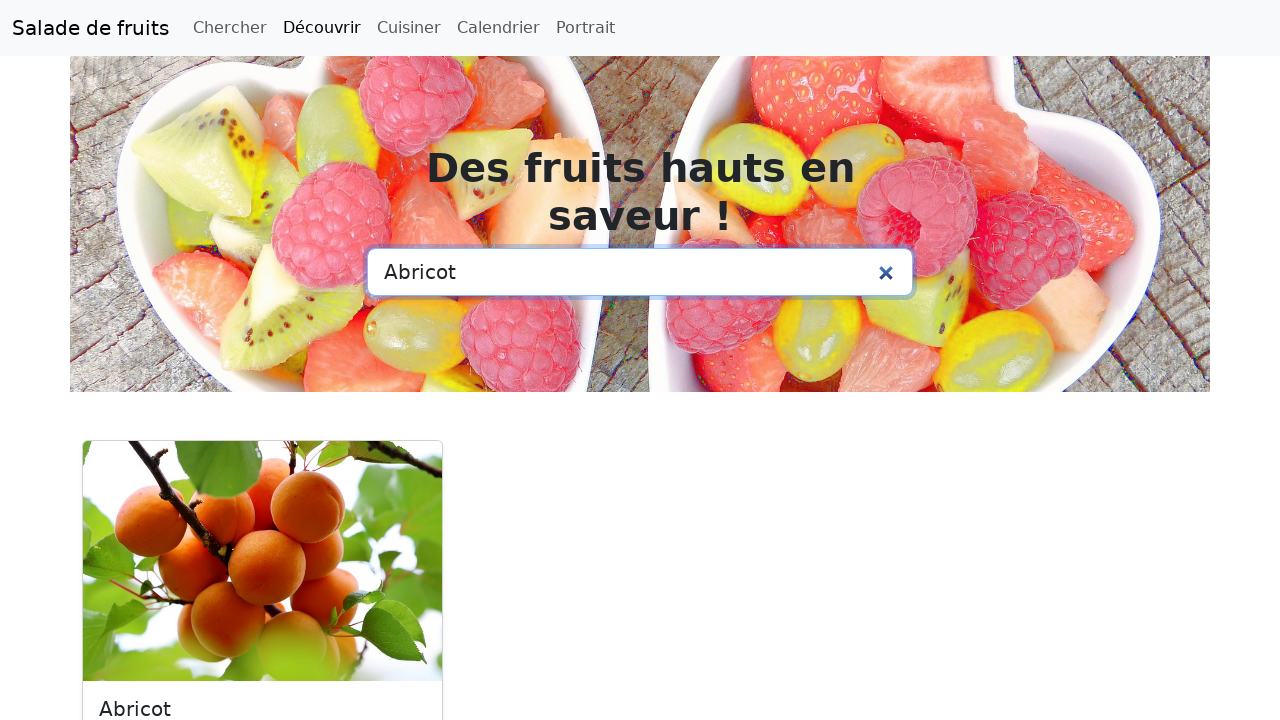

Verified search input was autocompleted to 'Abricot'
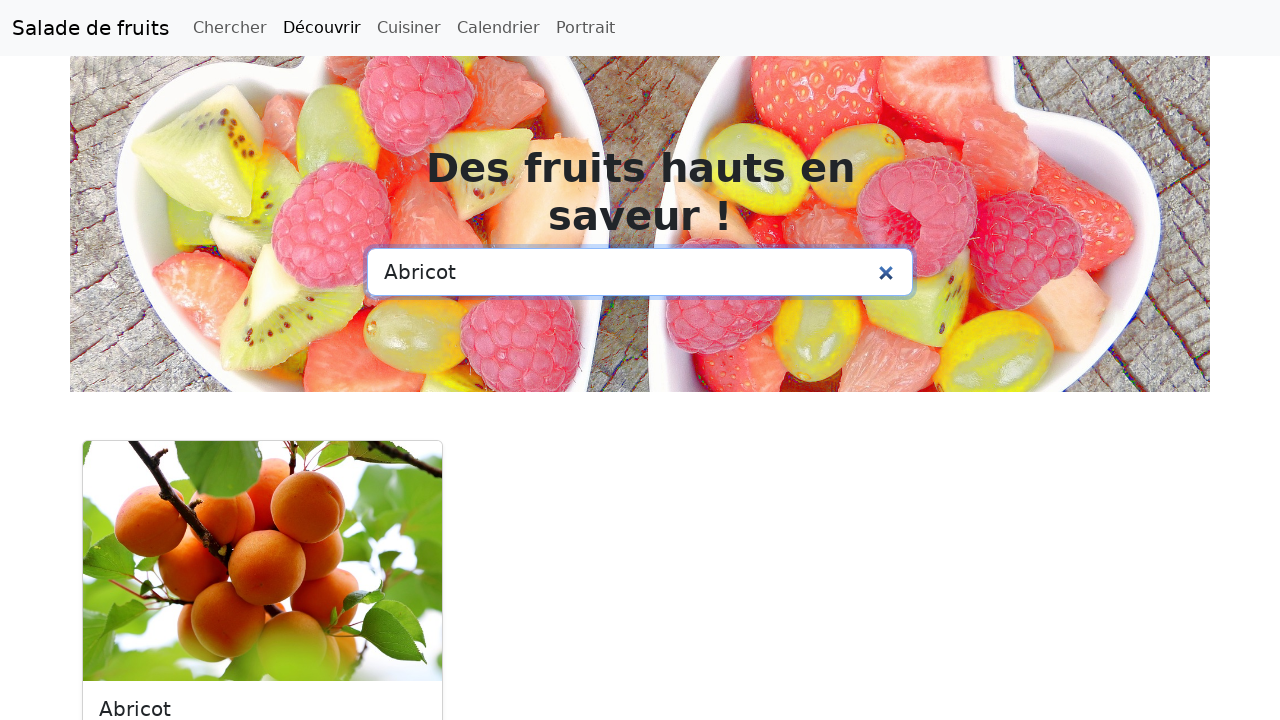

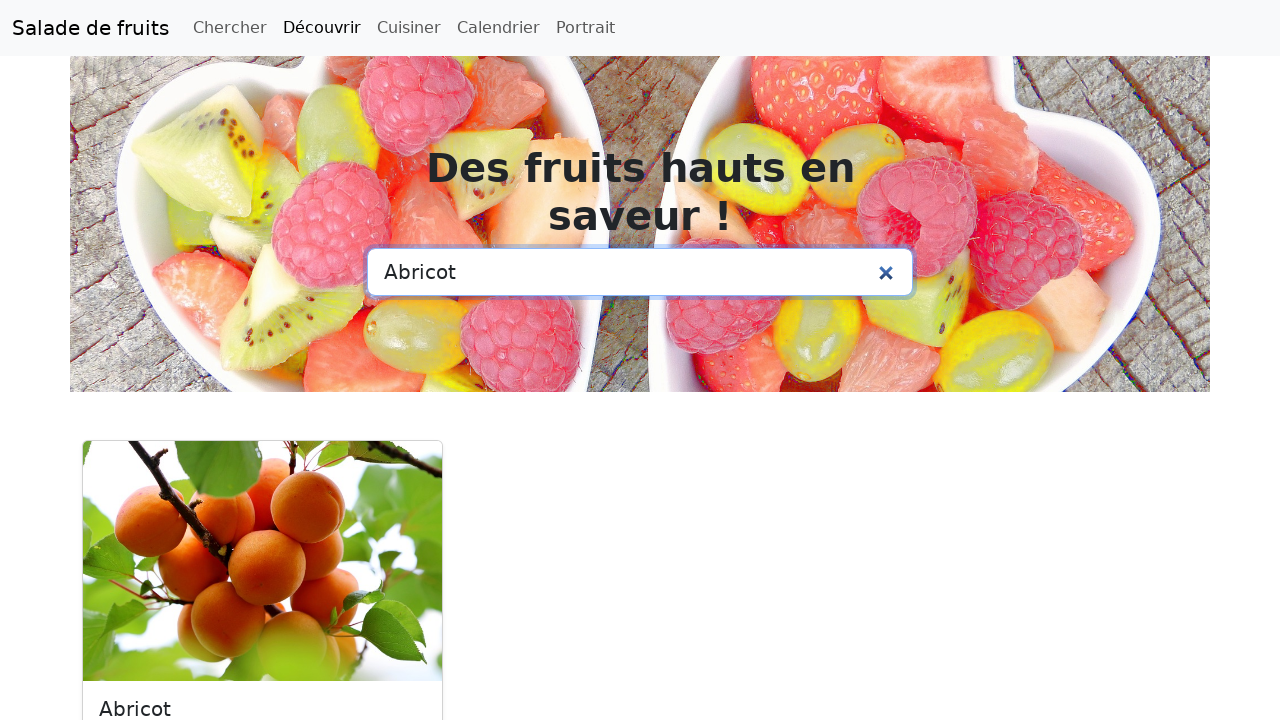